Tests sending keyboard keys using action builder approach by pressing the tab key to the currently focused element and verifying the result text.

Starting URL: http://the-internet.herokuapp.com/key_presses

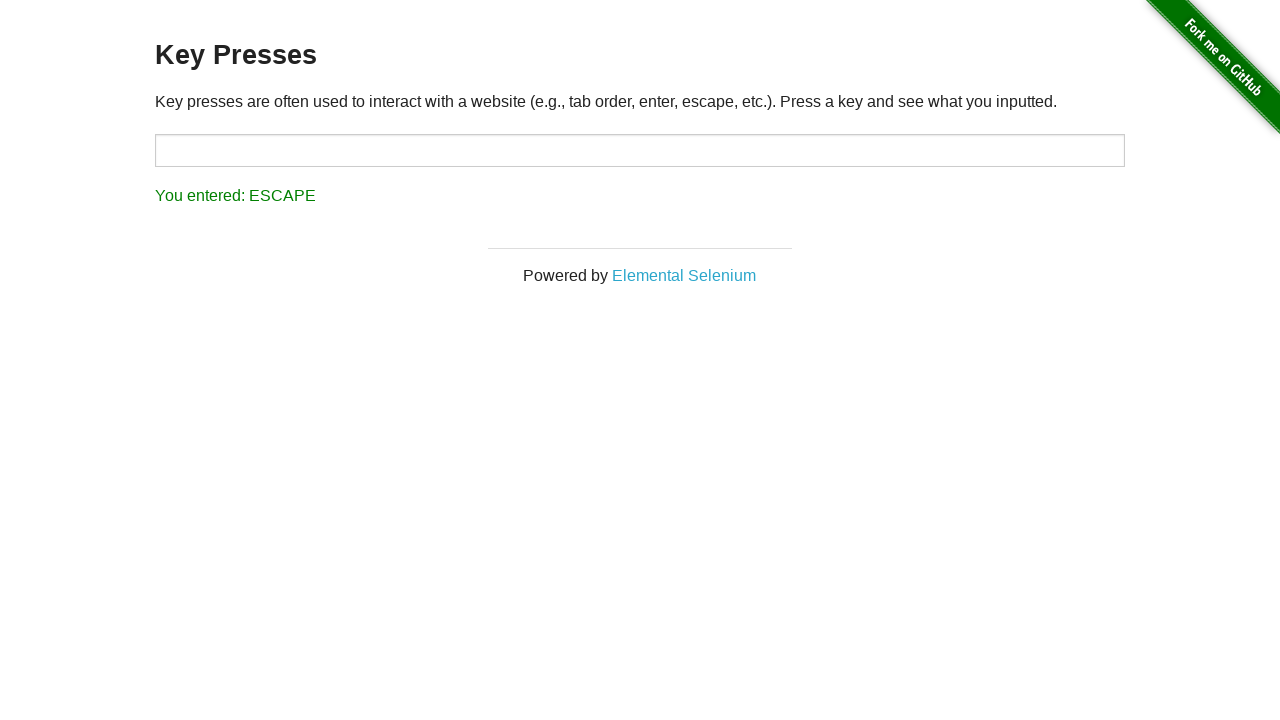

Pressed Tab key using keyboard action builder
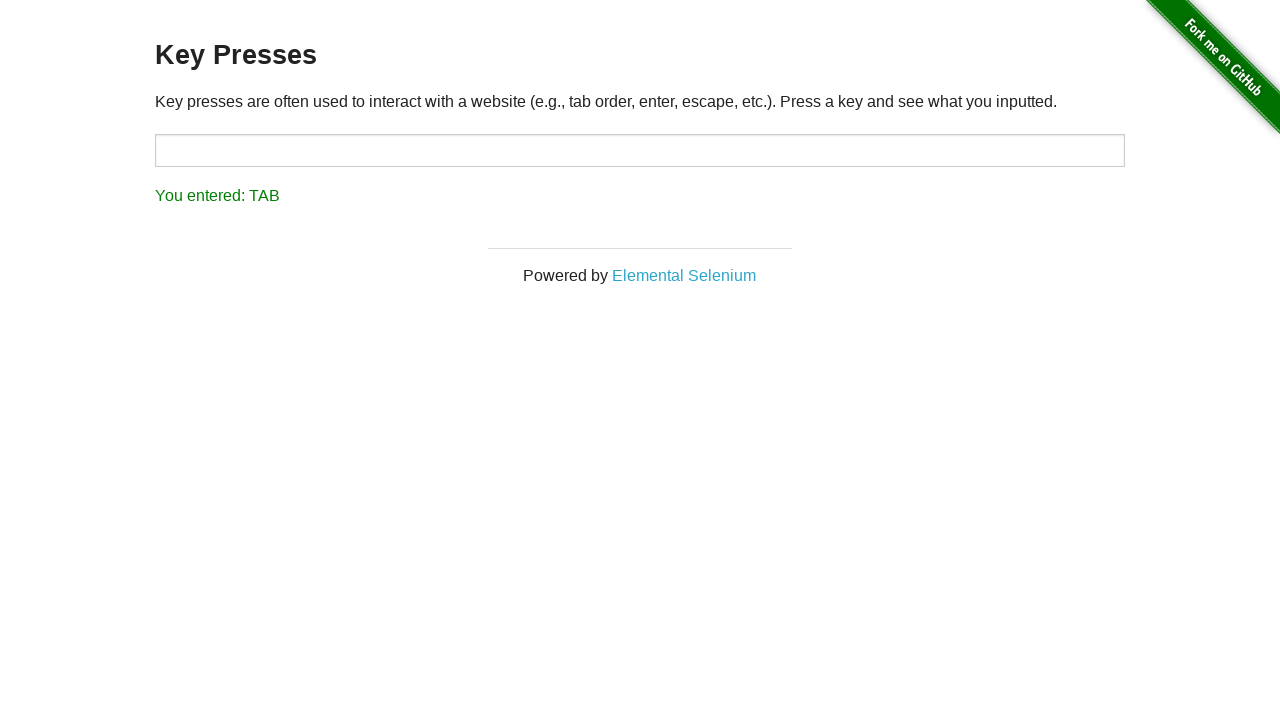

Result element loaded after Tab key press
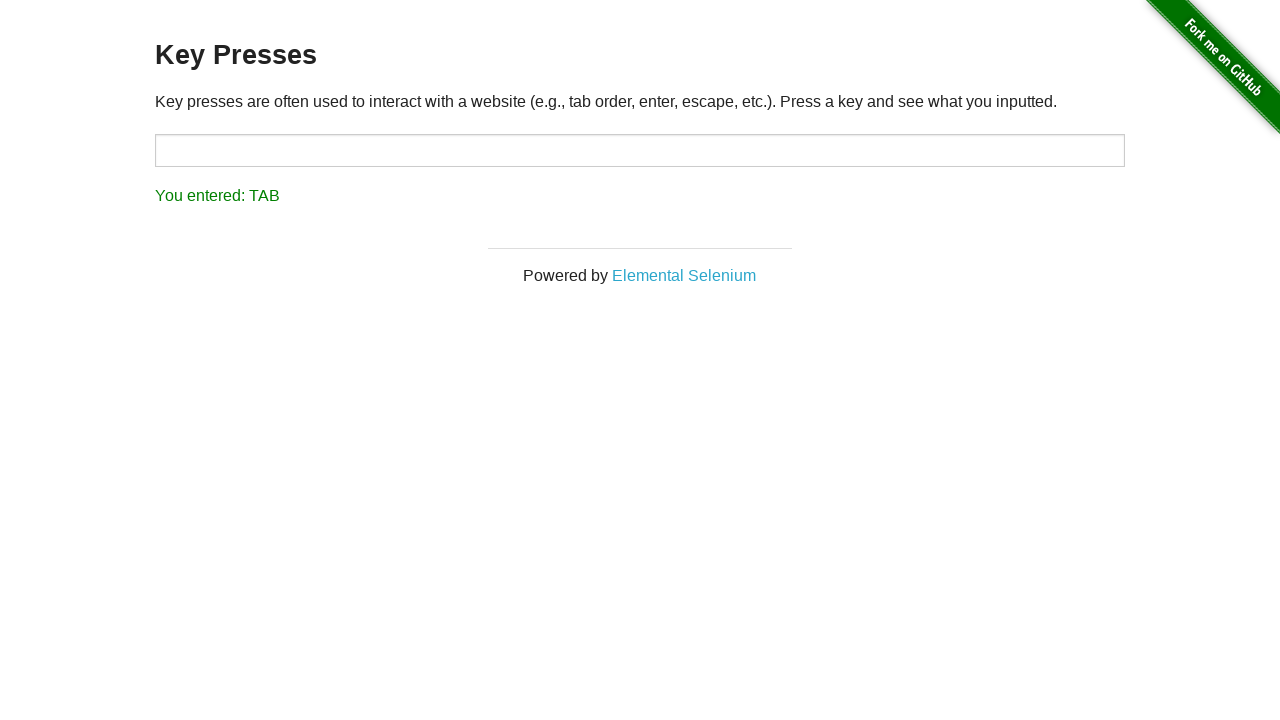

Retrieved result text: 'You entered: TAB'
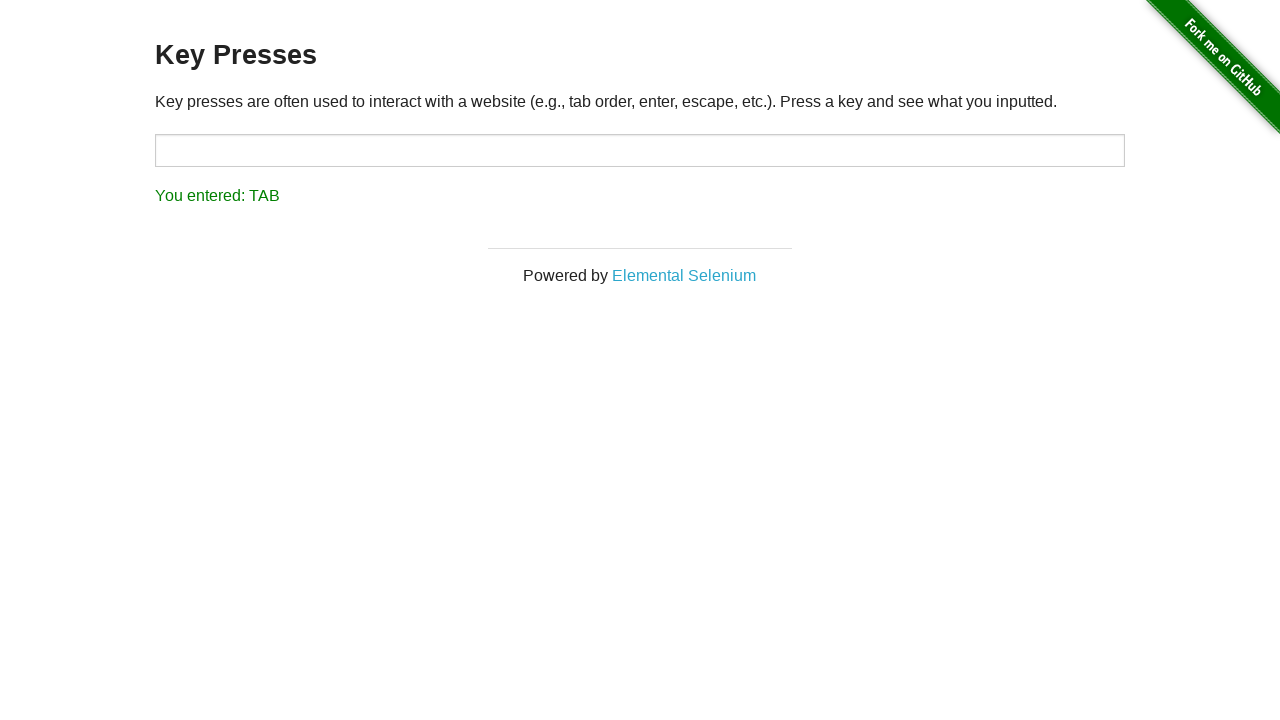

Verified result text matches expected 'You entered: TAB'
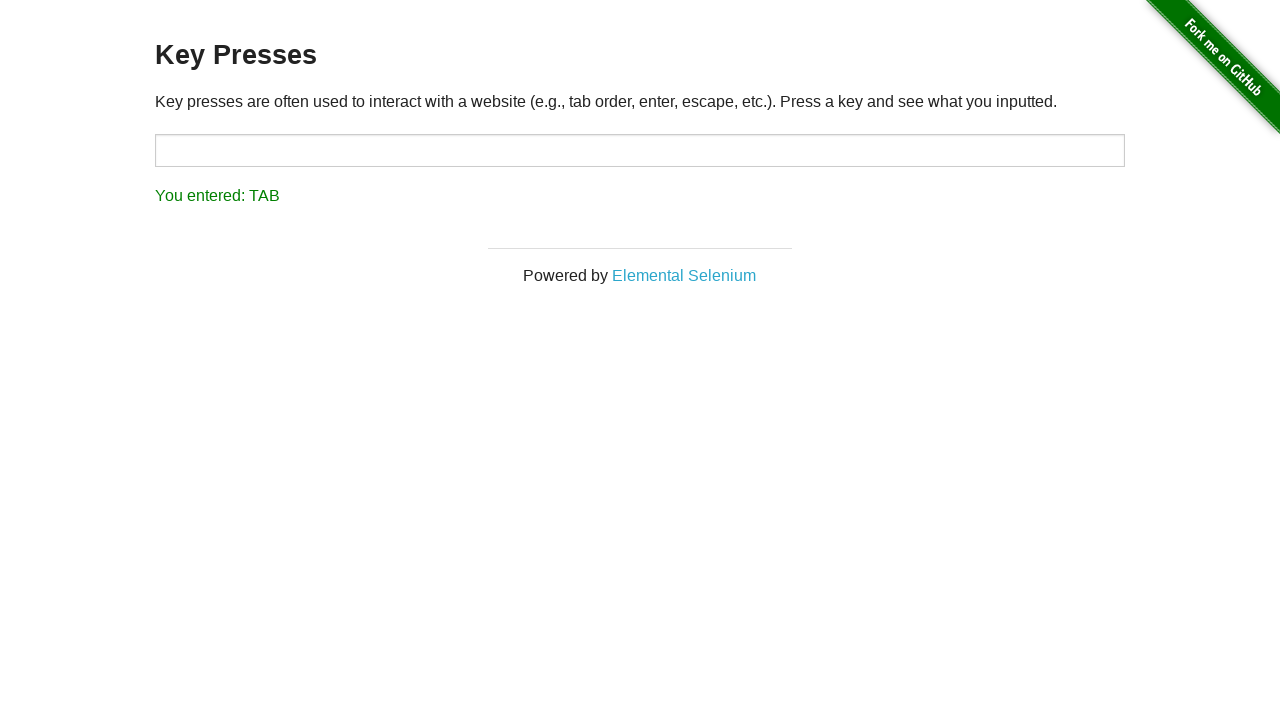

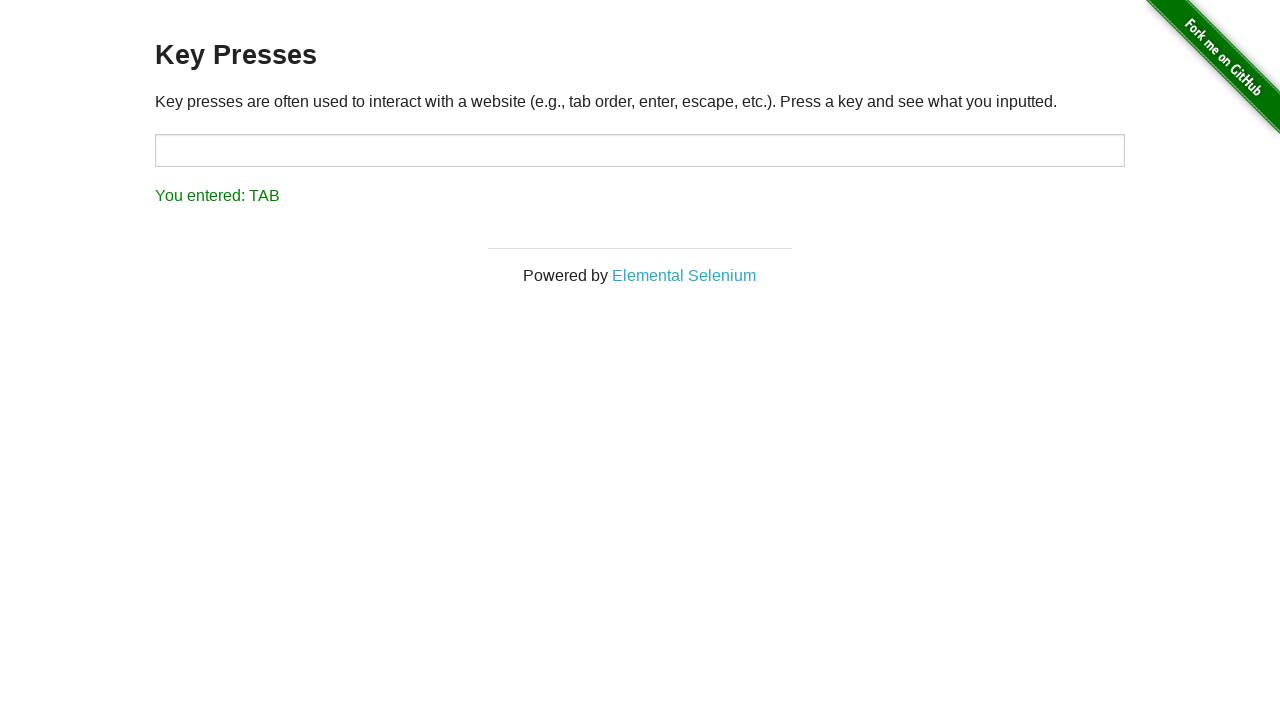